Expands an interview questions section and opens a CTS Interview Question link in a new tab via context menu

Starting URL: http://greenstech.in/selenium-course-content.html

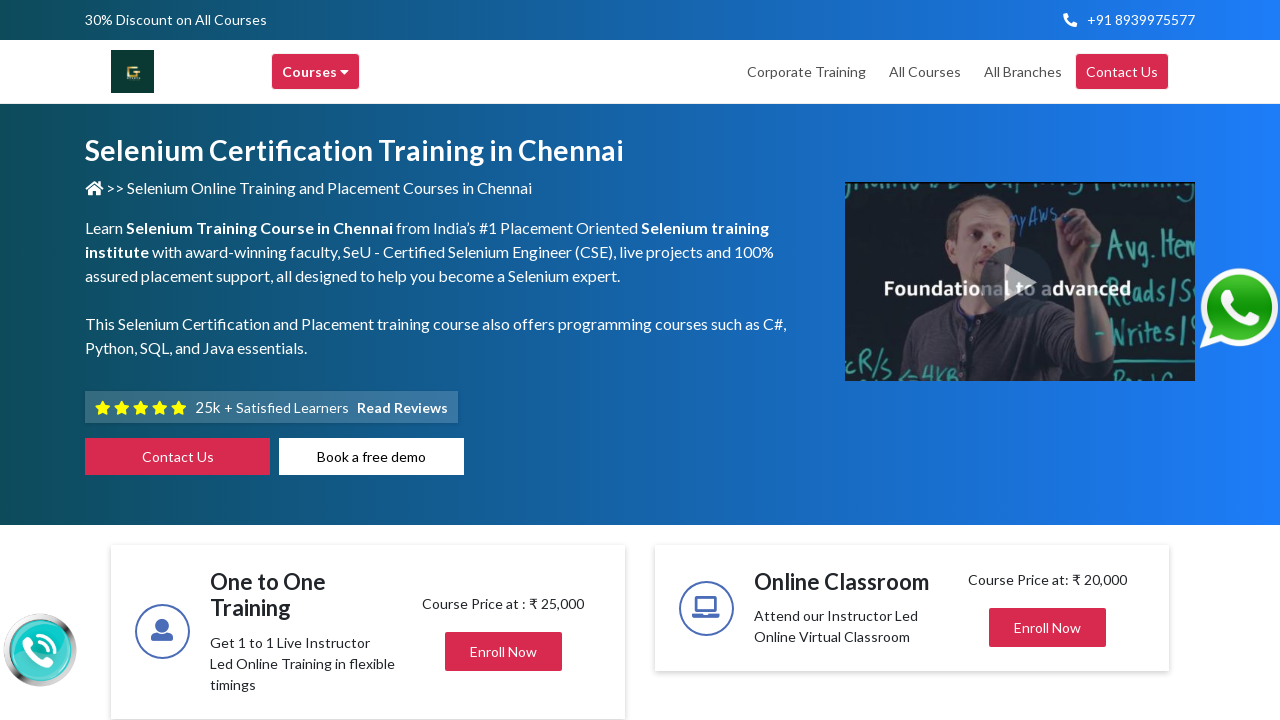

Clicked on the 12th collapsible section to expand interview questions at (1048, 361) on (//div[@data-toggle='collapse'])[12]
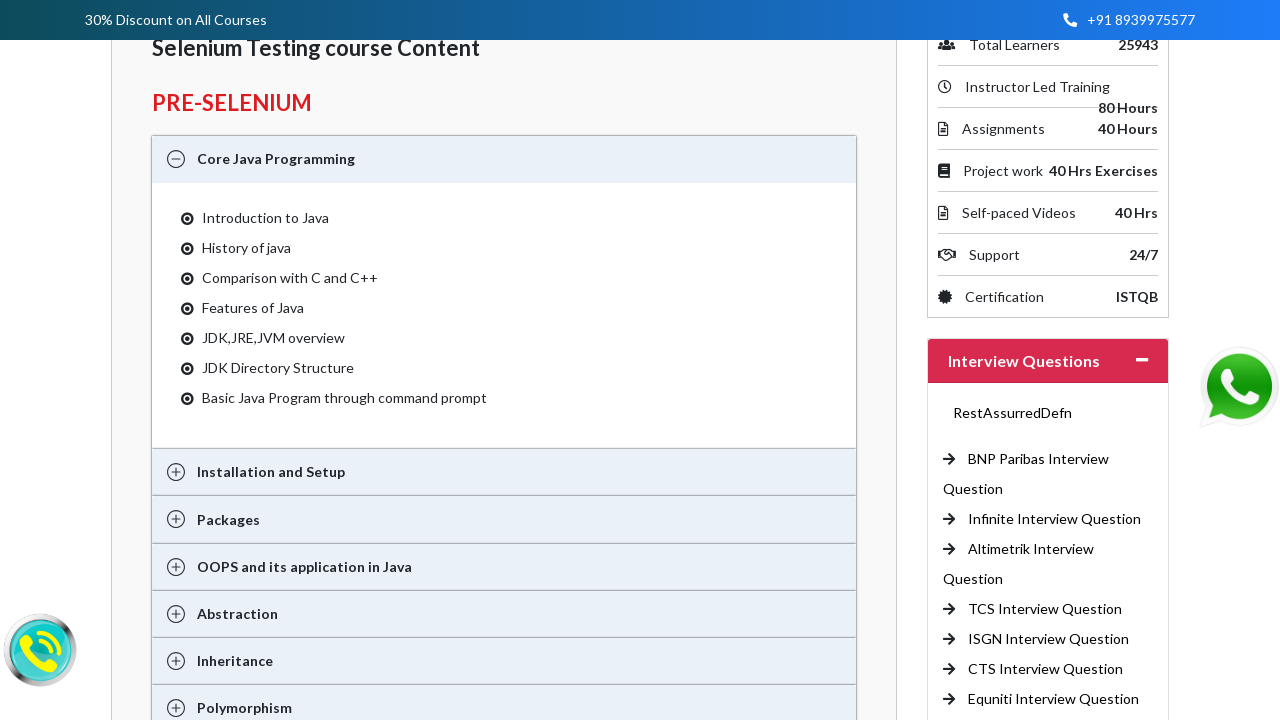

Waited for CTS Interview Question link to become visible
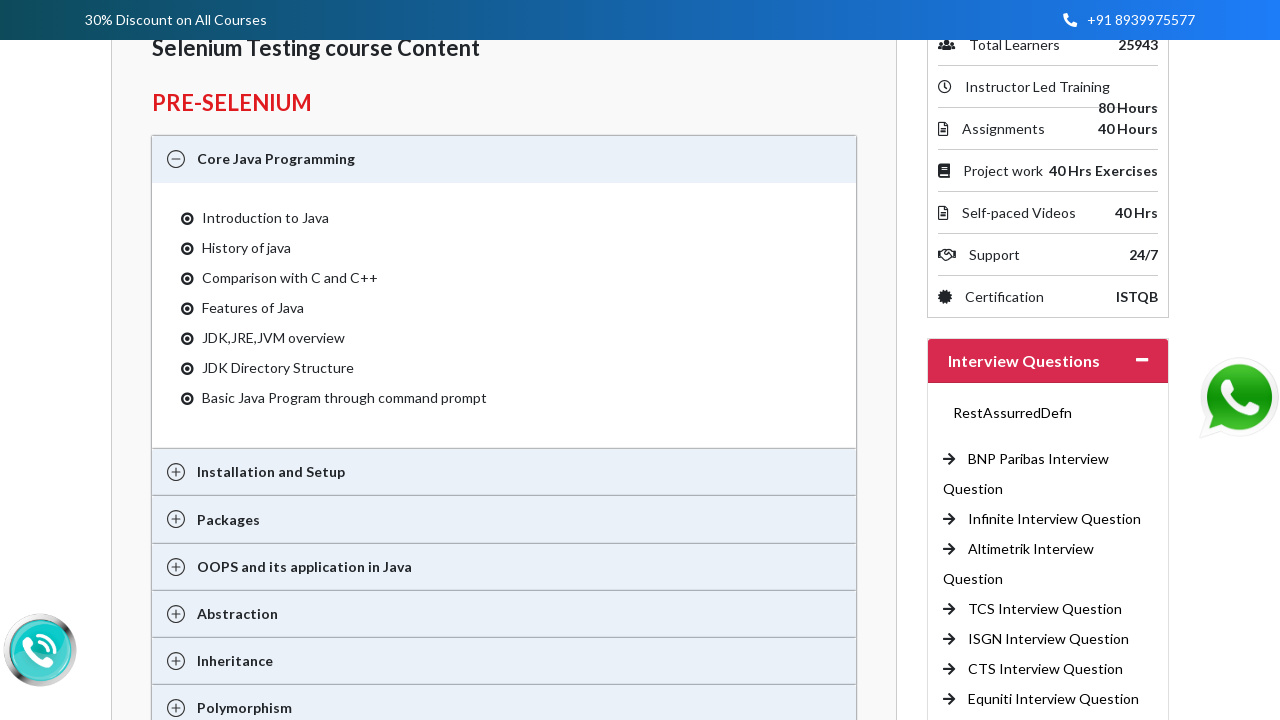

Retrieved href attribute from CTS Interview Question link
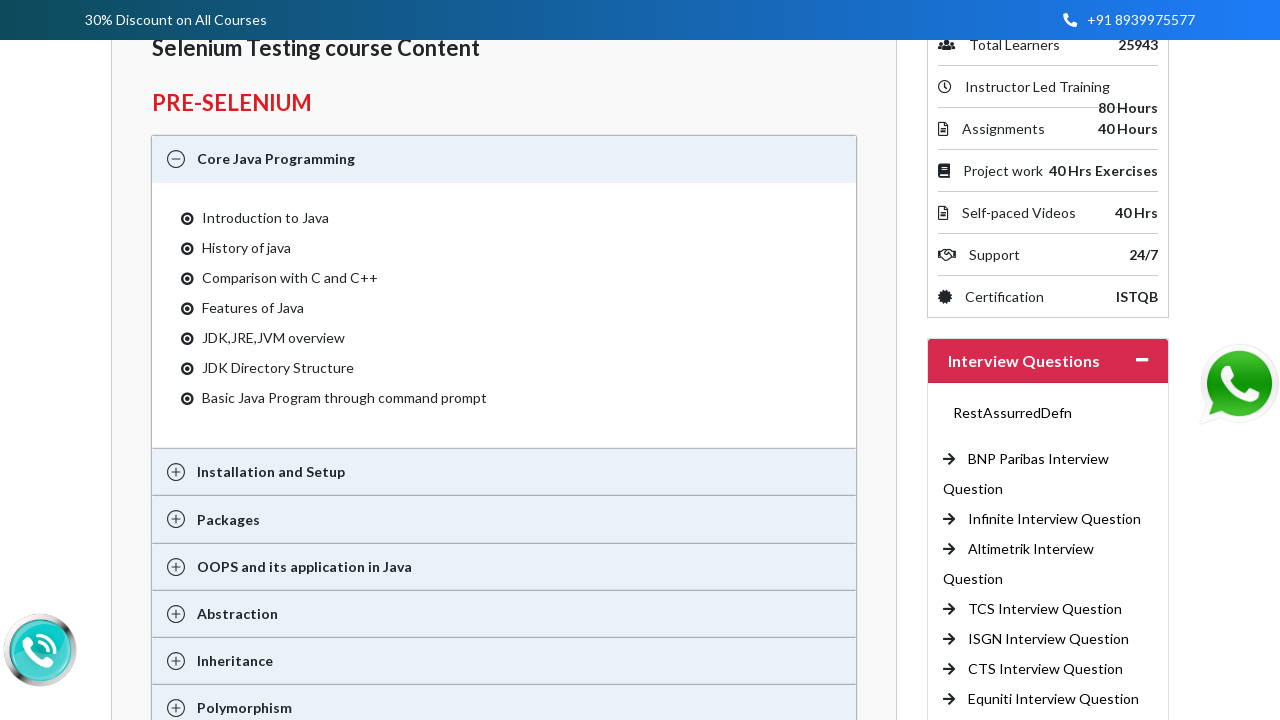

Opened CTS Interview Question link in new tab
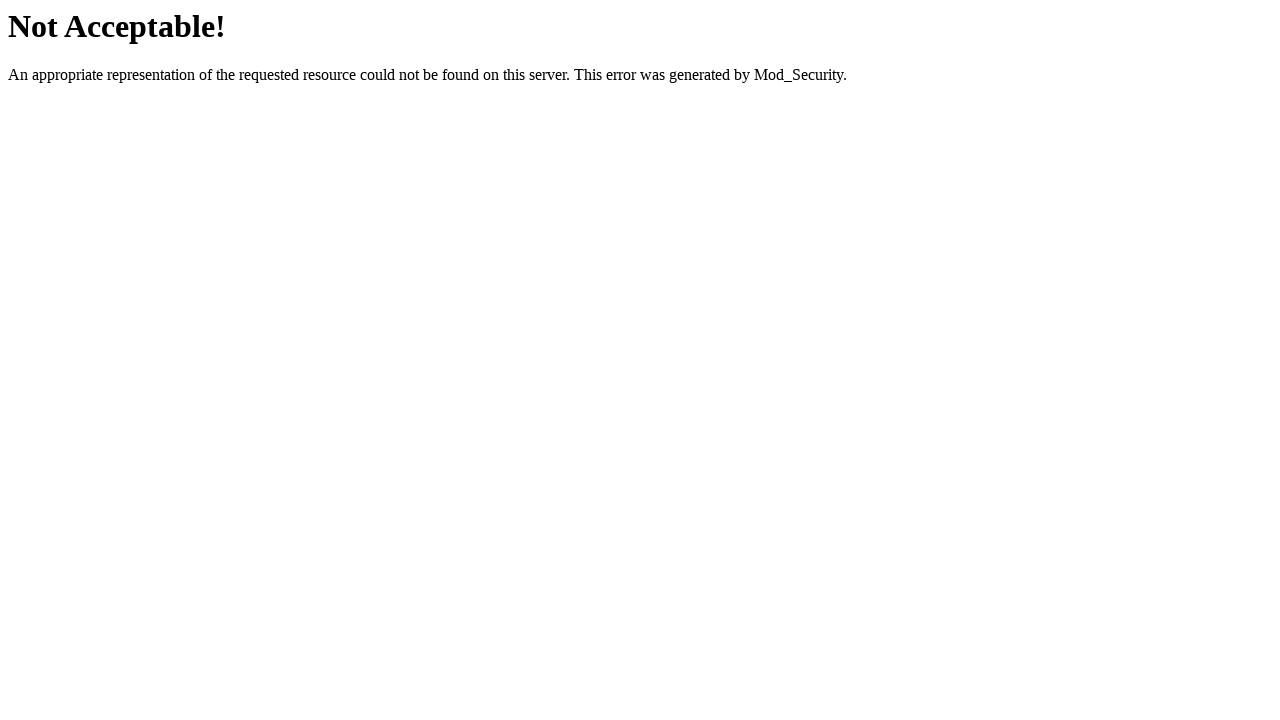

New tab loaded with domcontentloaded state
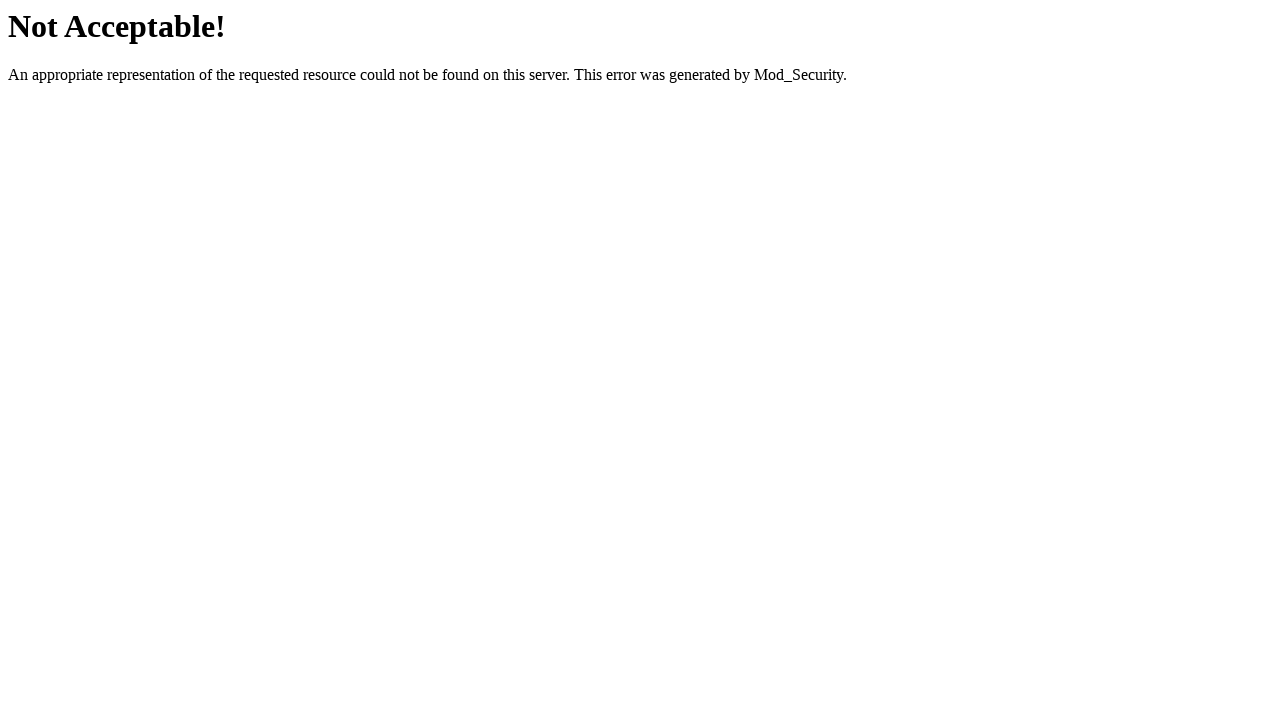

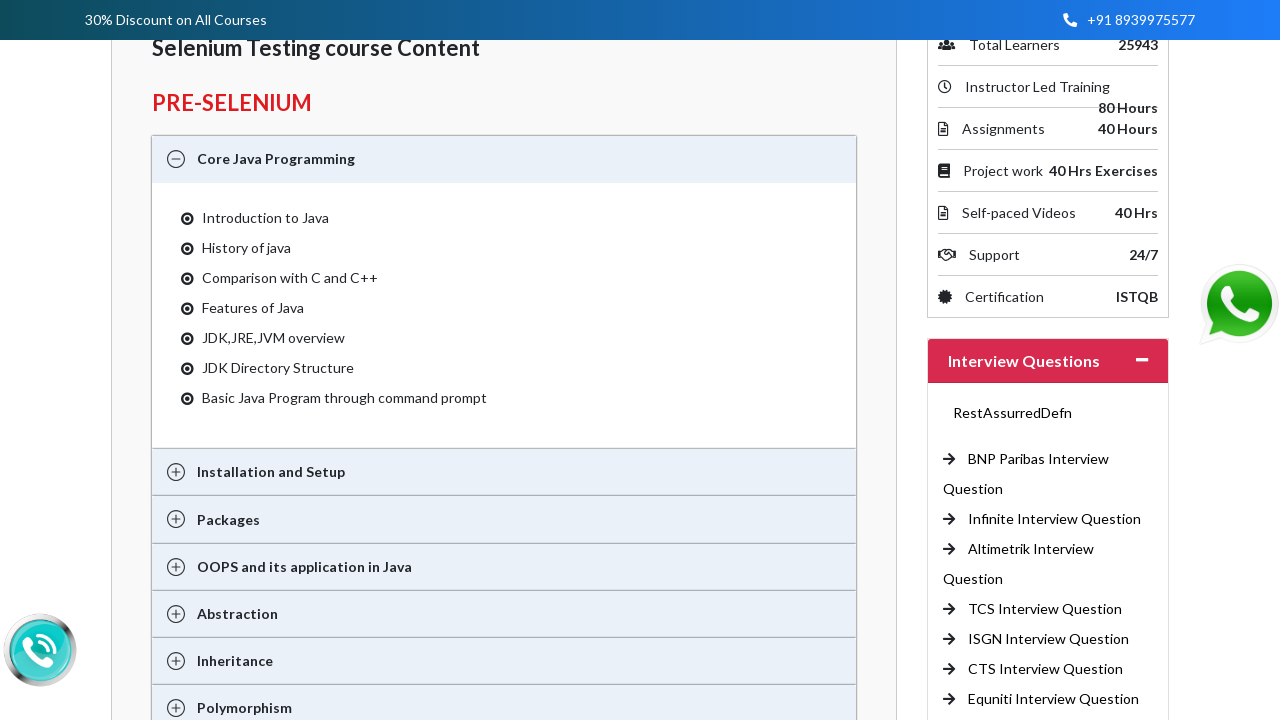